Tests the registration form by filling in personal information including name, address, email, phone, selecting hobbies, skills, country, and date of birth.

Starting URL: https://demo.automationtesting.in/Register.html

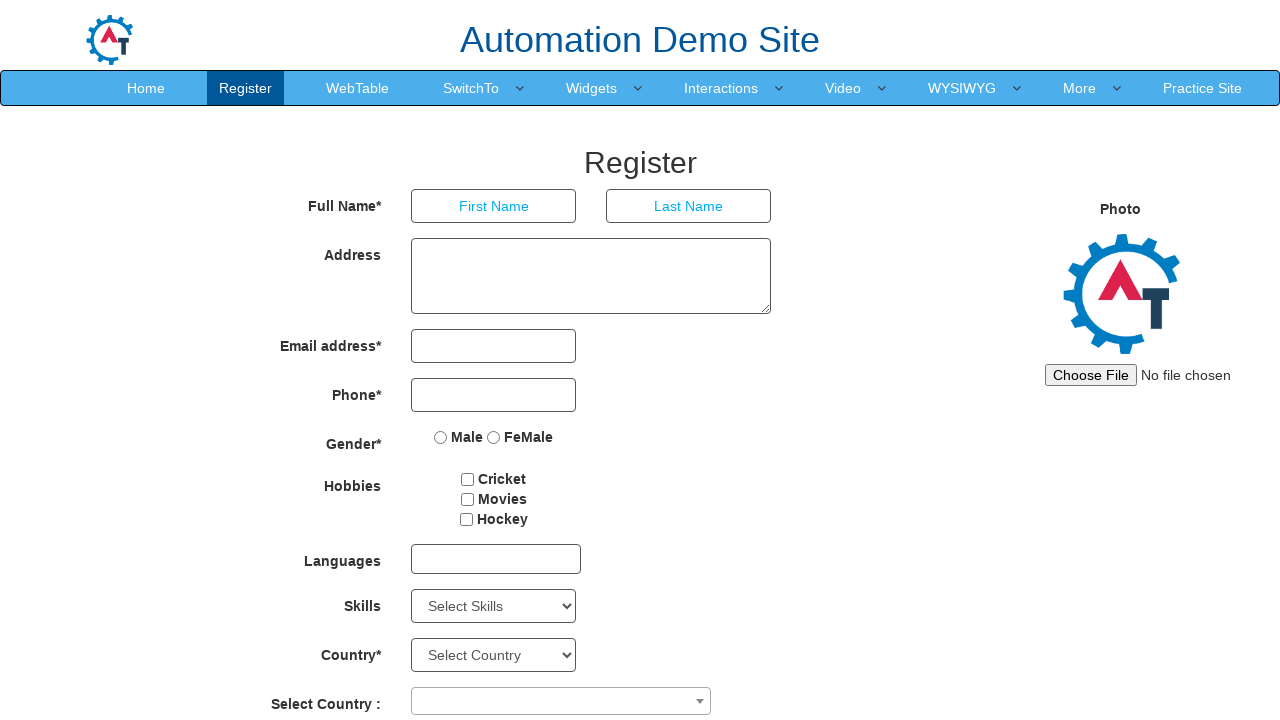

Filled first name field with 'Diego' on //input[@placeholder='First Name']
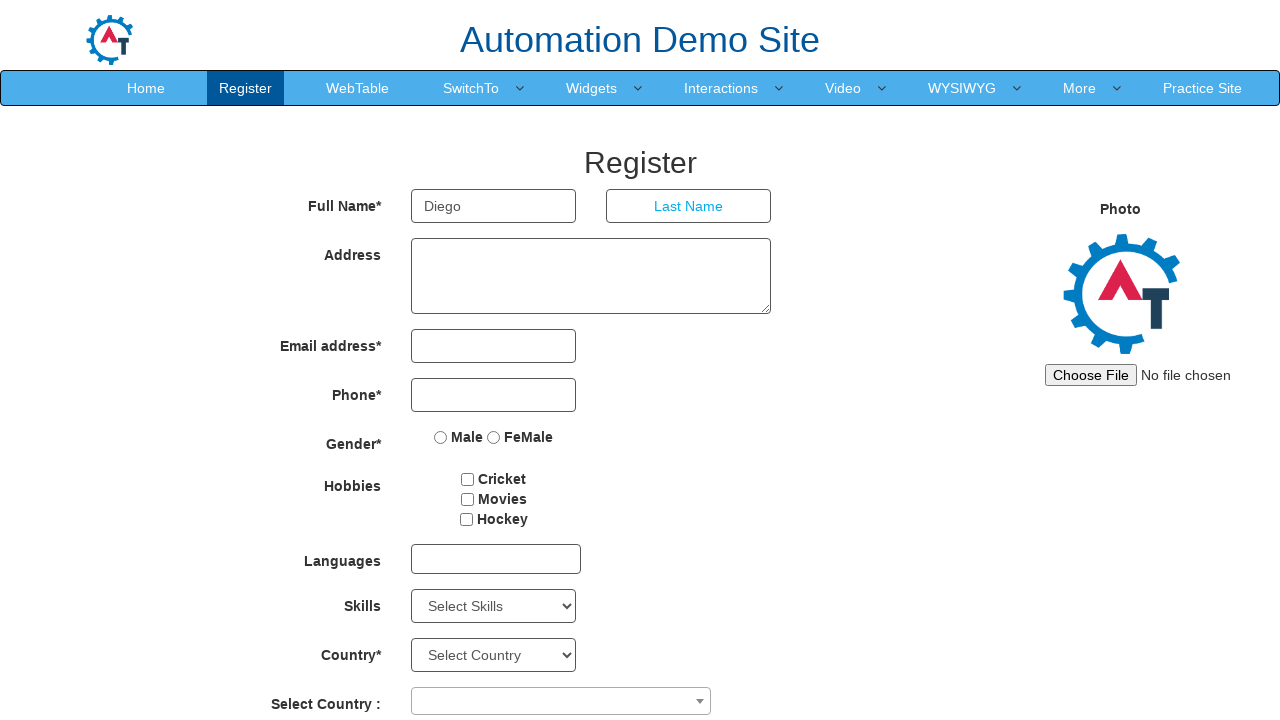

Filled last name field with 'Soares' on //input[@placeholder='Last Name']
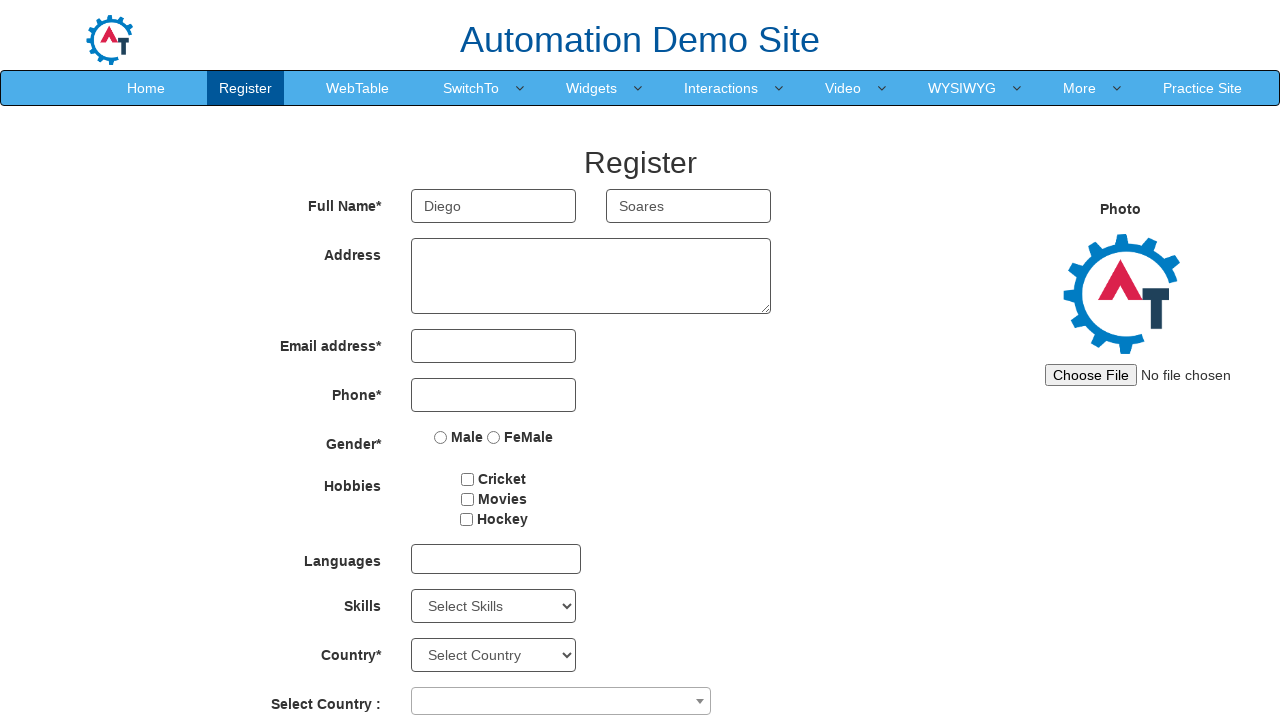

Filled address field with 'Rua Um Dois Tres da Silva Quatro' on //textarea[@ng-model='Adress']
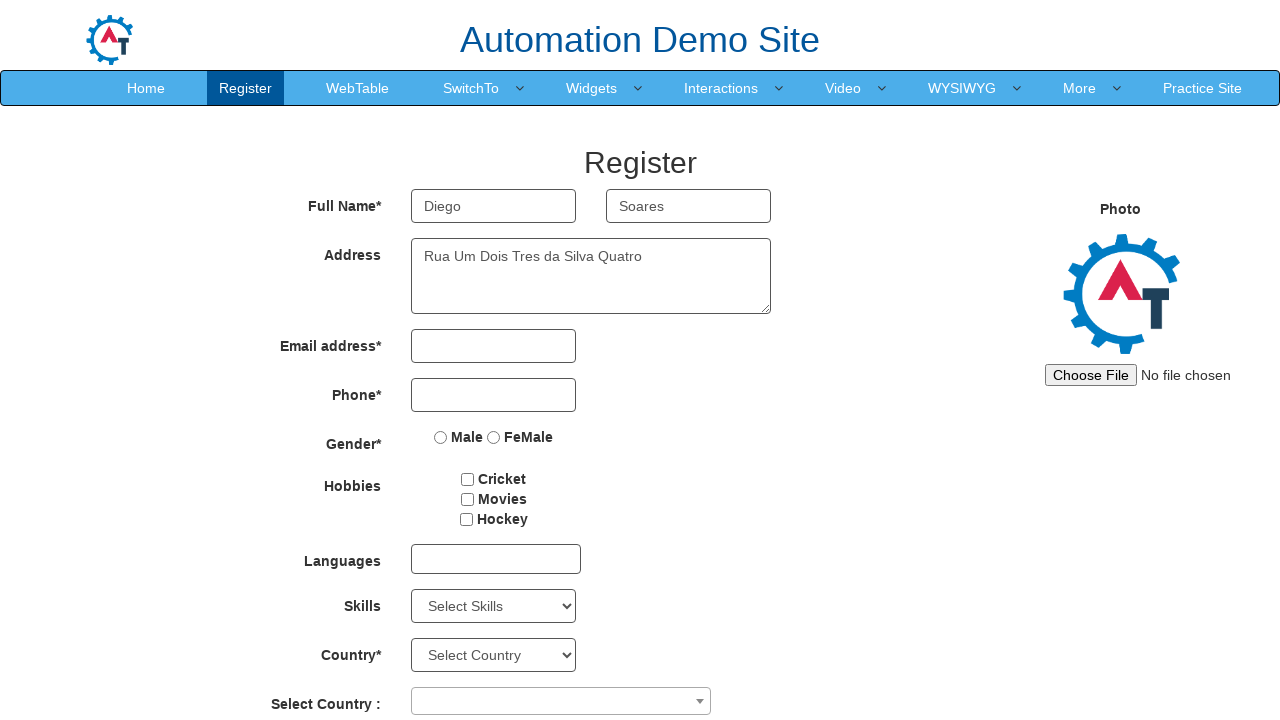

Filled email field with 'teste@teste.com' on //input[@type='email']
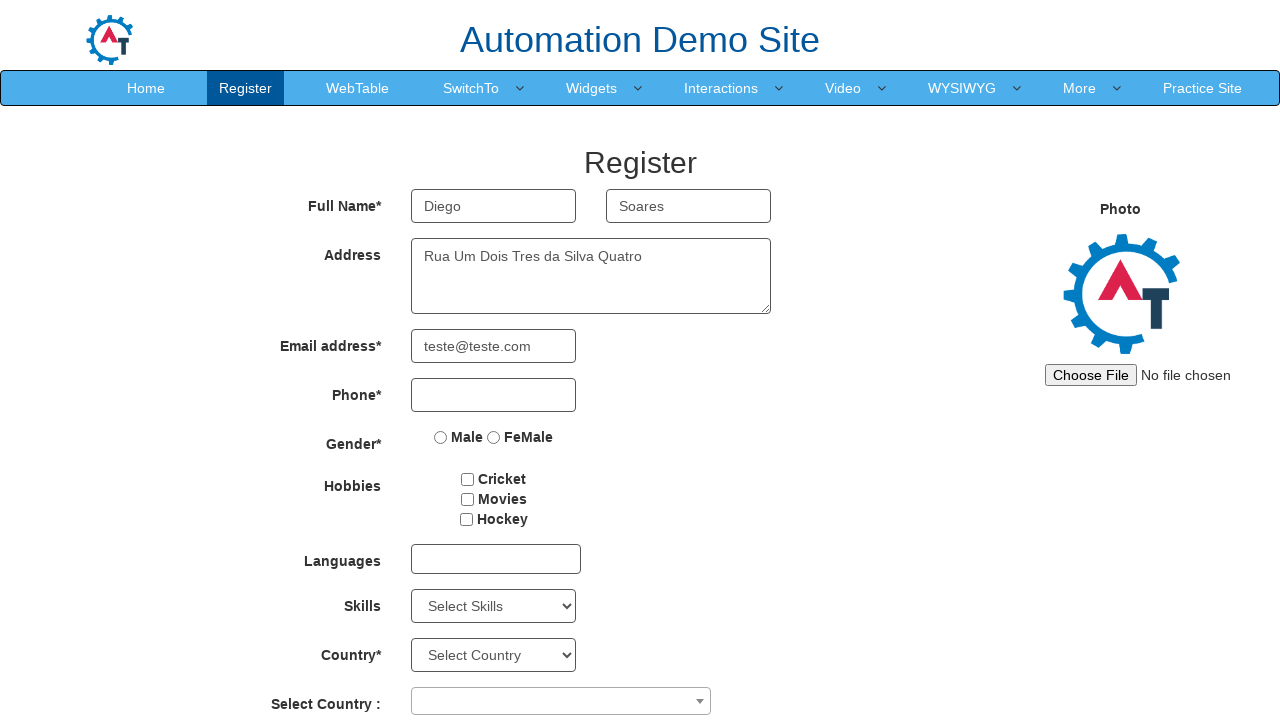

Filled phone number field with '98765432' on //input[@type='tel']
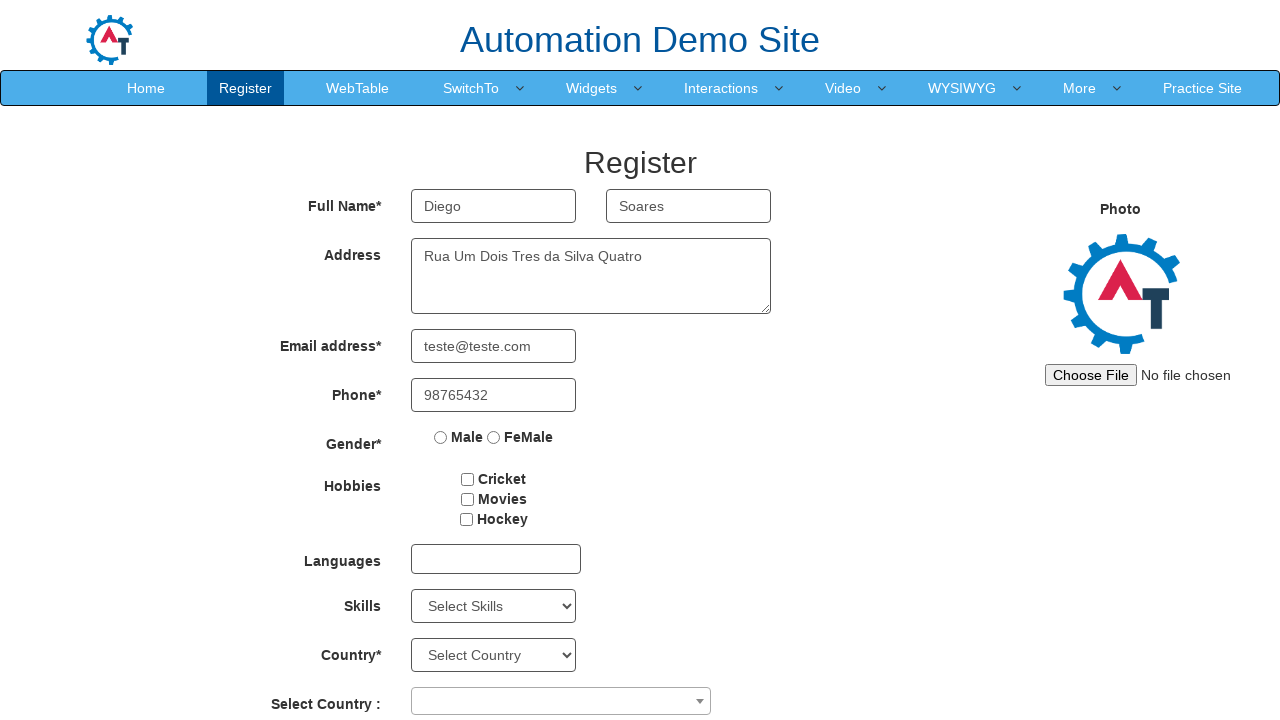

Selected 'Movies' hobby checkbox at (467, 499) on input[value='Movies']
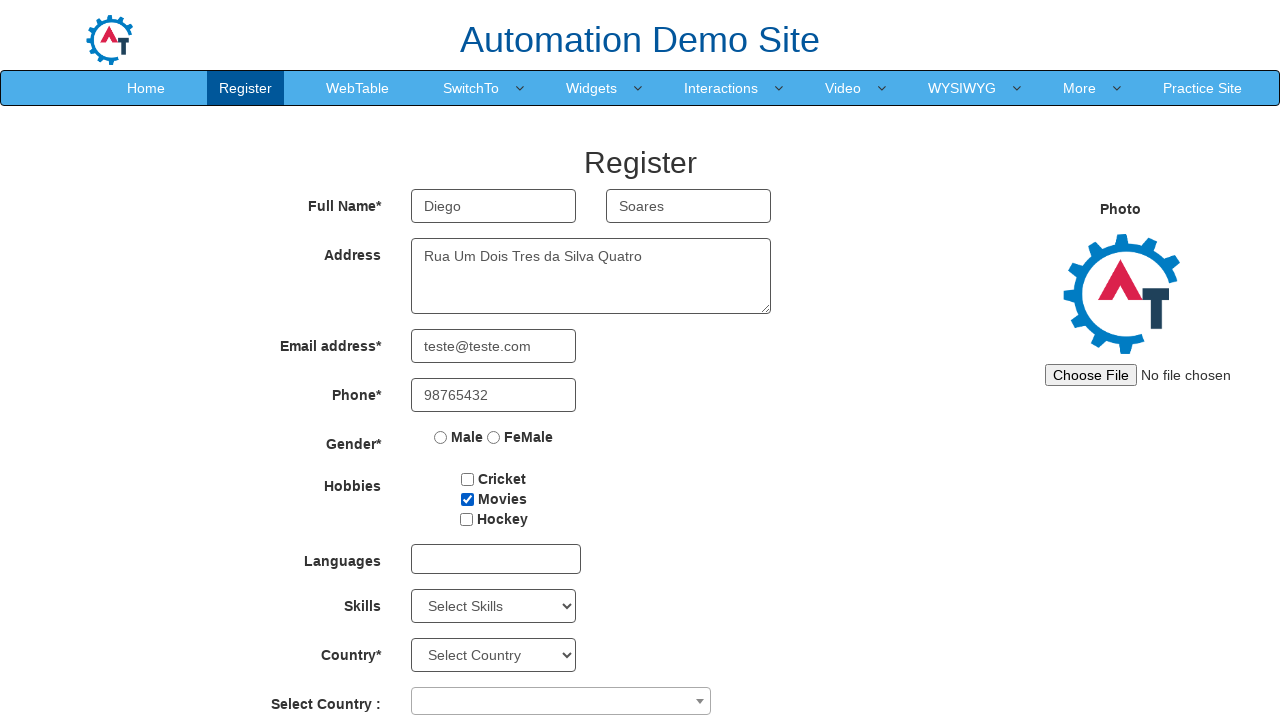

Selected 'Java' from skills dropdown on select#Skills
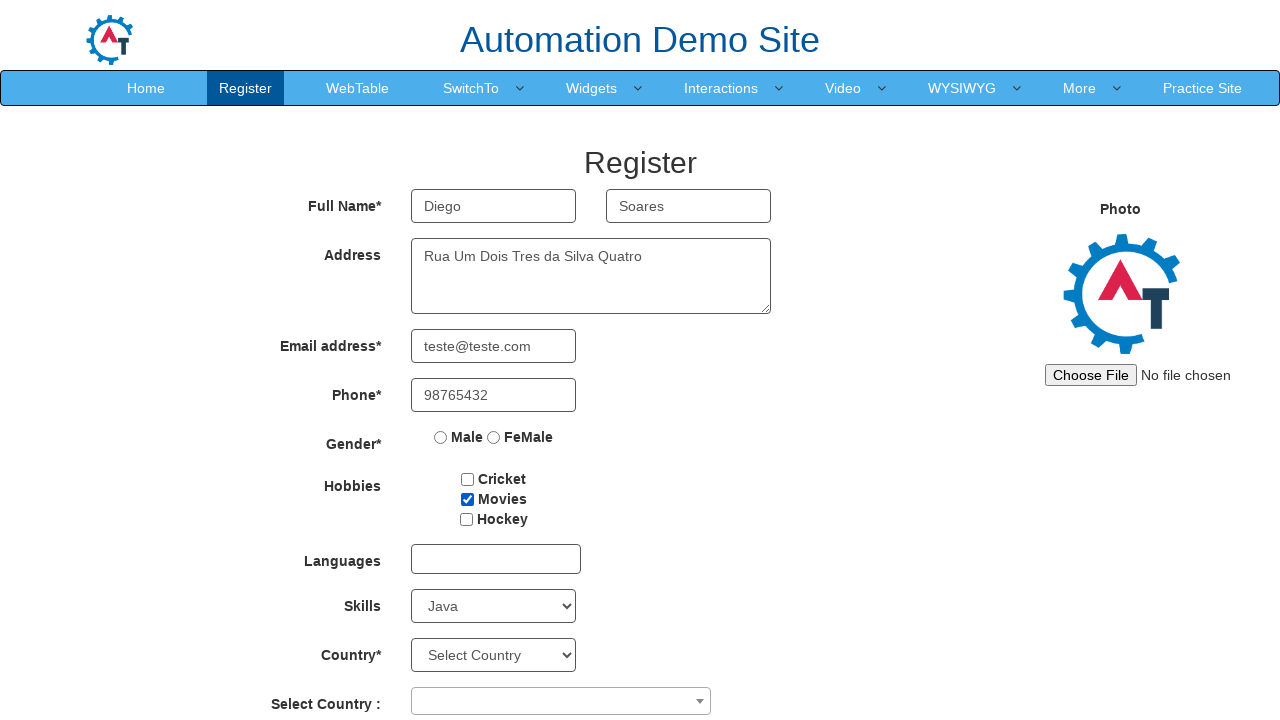

Clicked country dropdown combobox at (561, 701) on span[role='combobox']
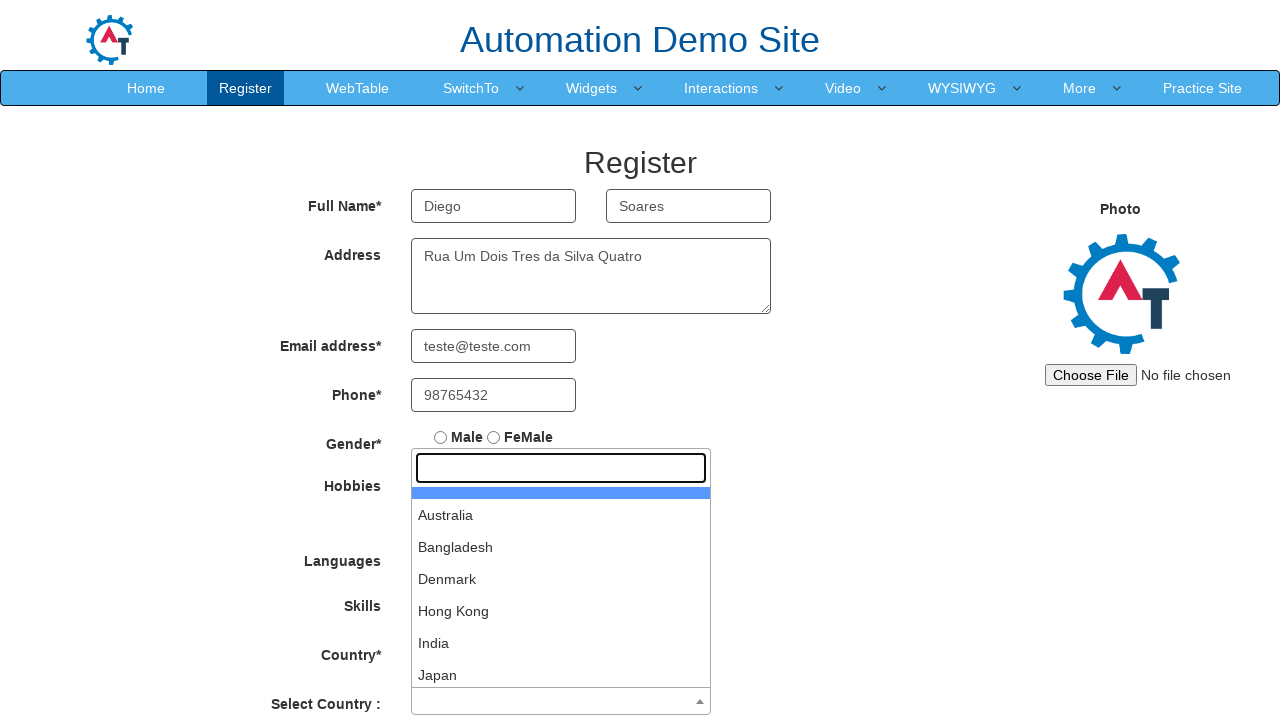

Selected 'Australia' from country dropdown at (561, 515) on xpath=//li[text()='Australia']
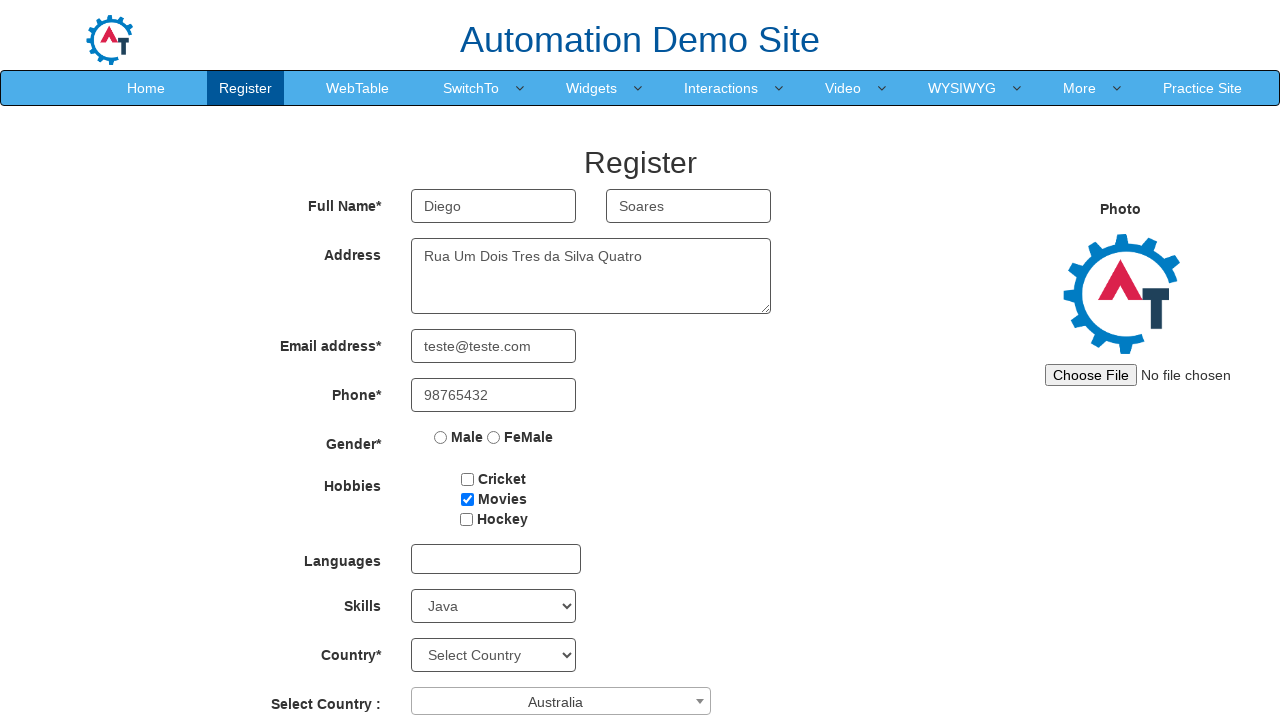

Selected birth year '1986' on select#yearbox
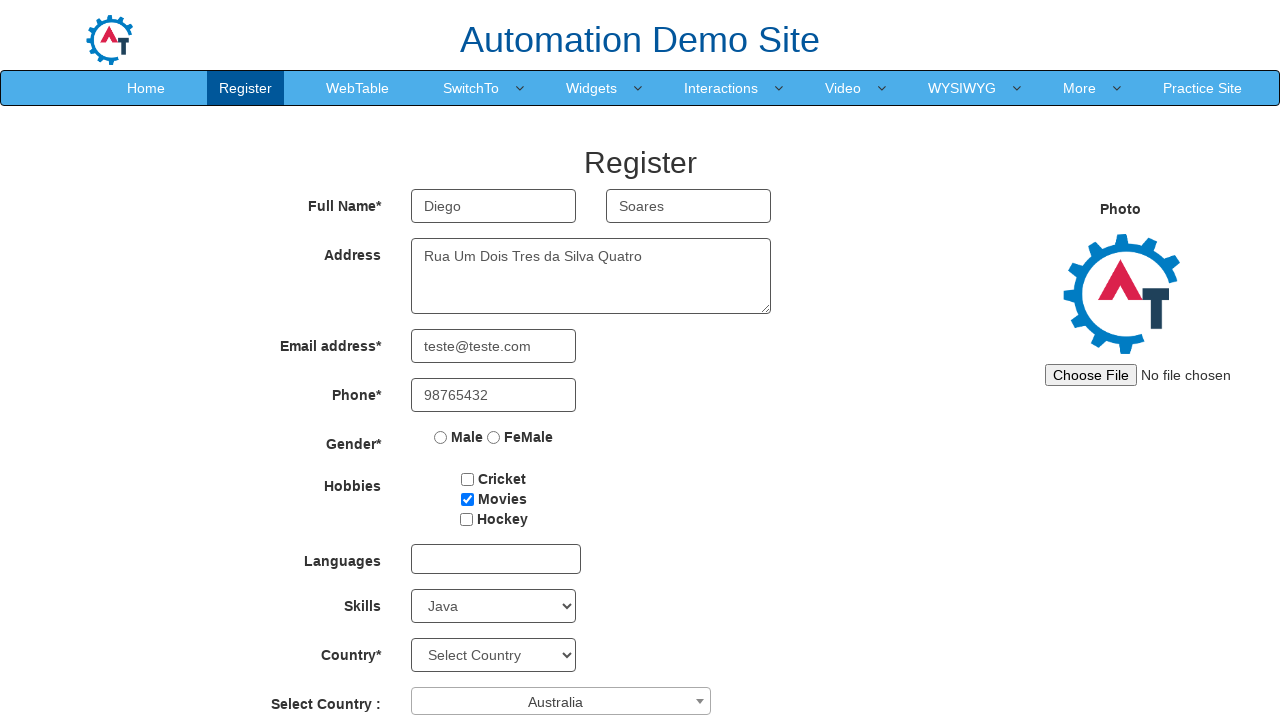

Selected birth month 'October' on //select[@placeholder='Month']
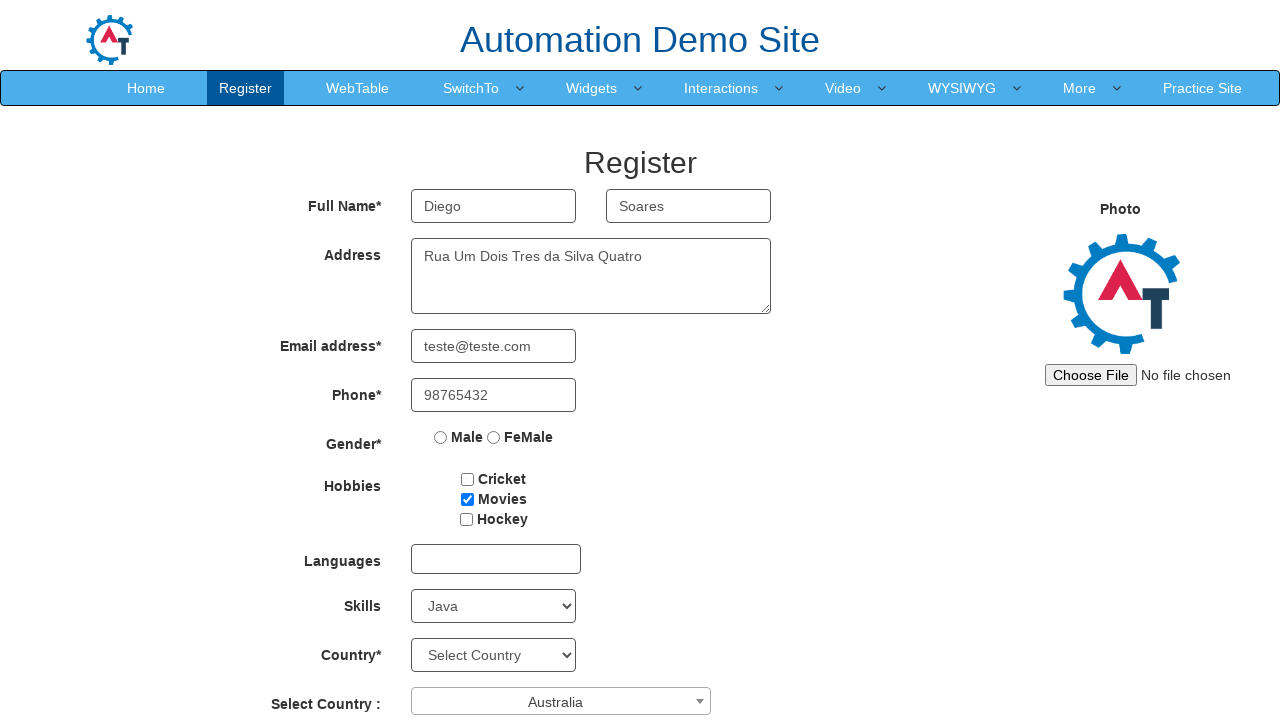

Selected birth day '5' on select#daybox
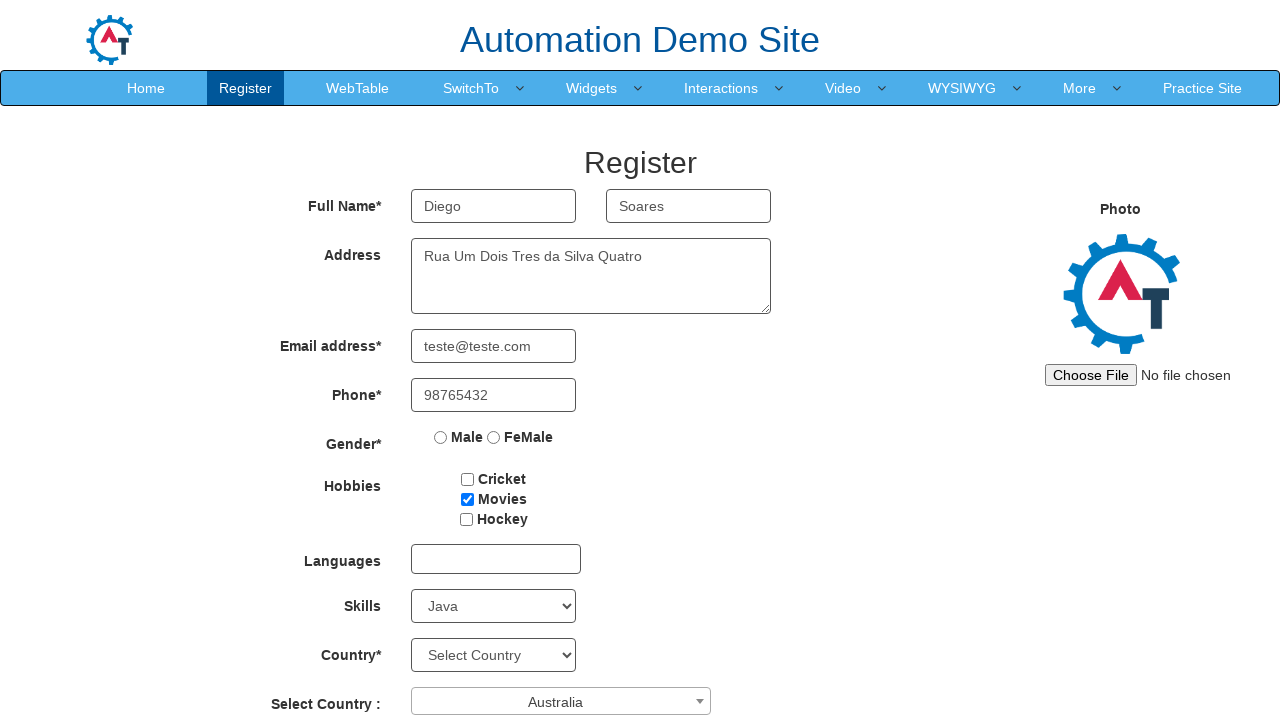

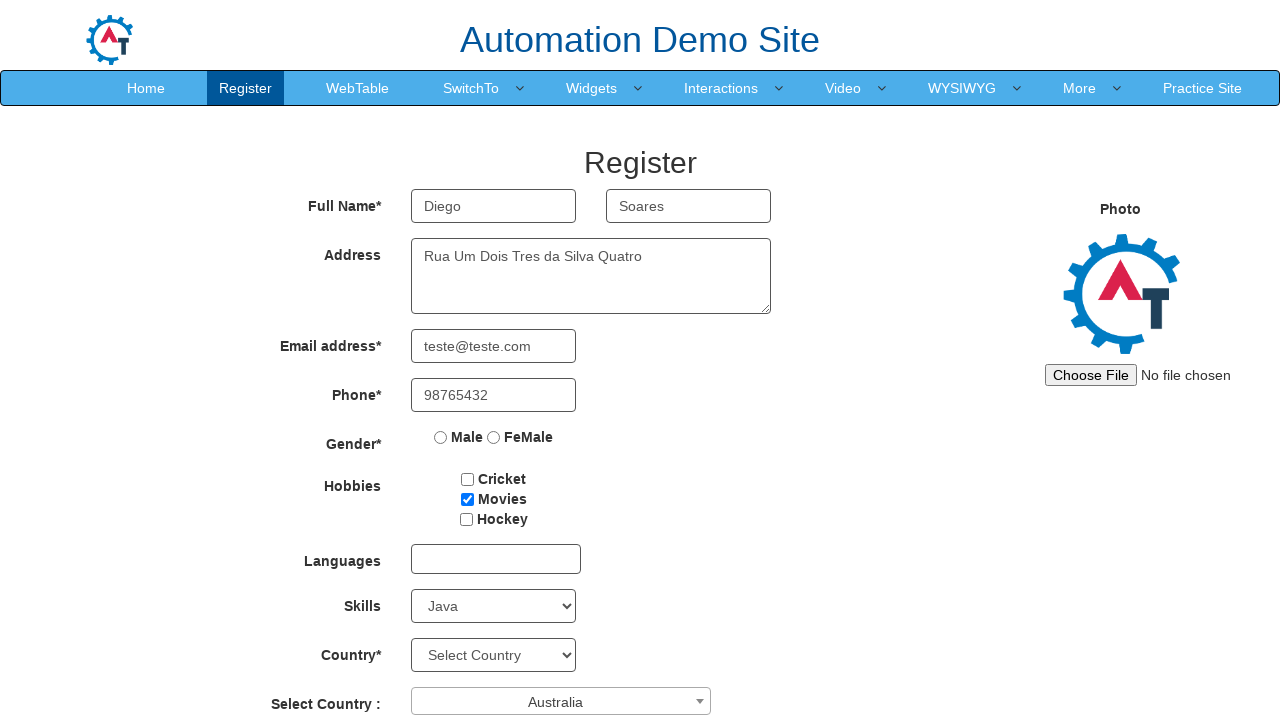